Tests JavaScript alert functionality by navigating to the alert with textbox section, clicking the prompt box button, entering text into the alert, and accepting it

Starting URL: https://demo.automationtesting.in/Alerts.html

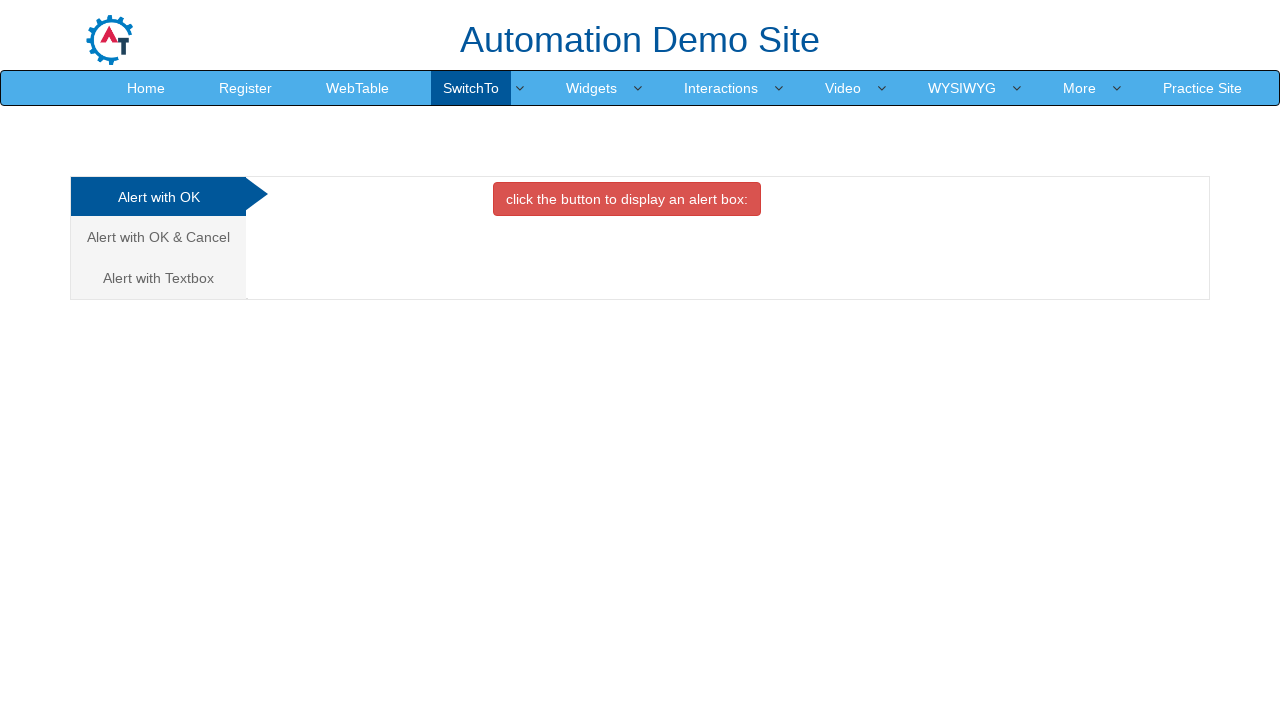

Navigated to Alerts demo page
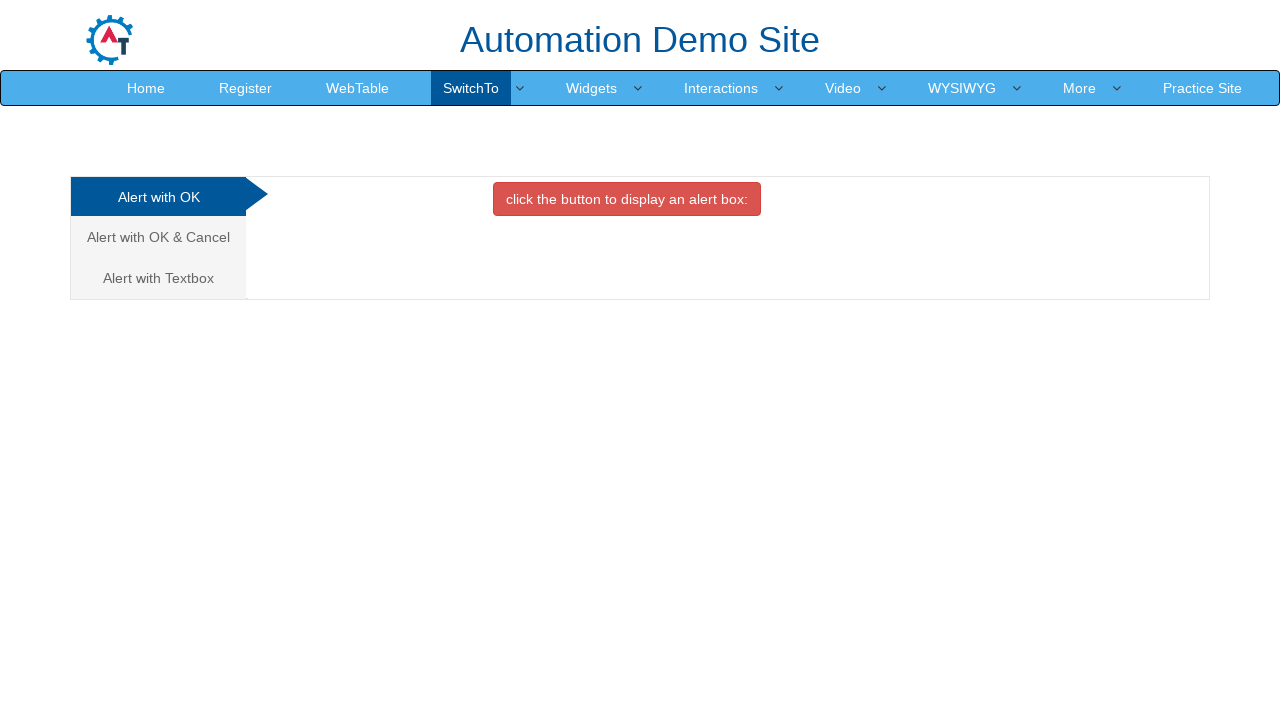

Clicked on 'Alert with Textbox' tab at (158, 278) on xpath=//a[text()='Alert with Textbox ']
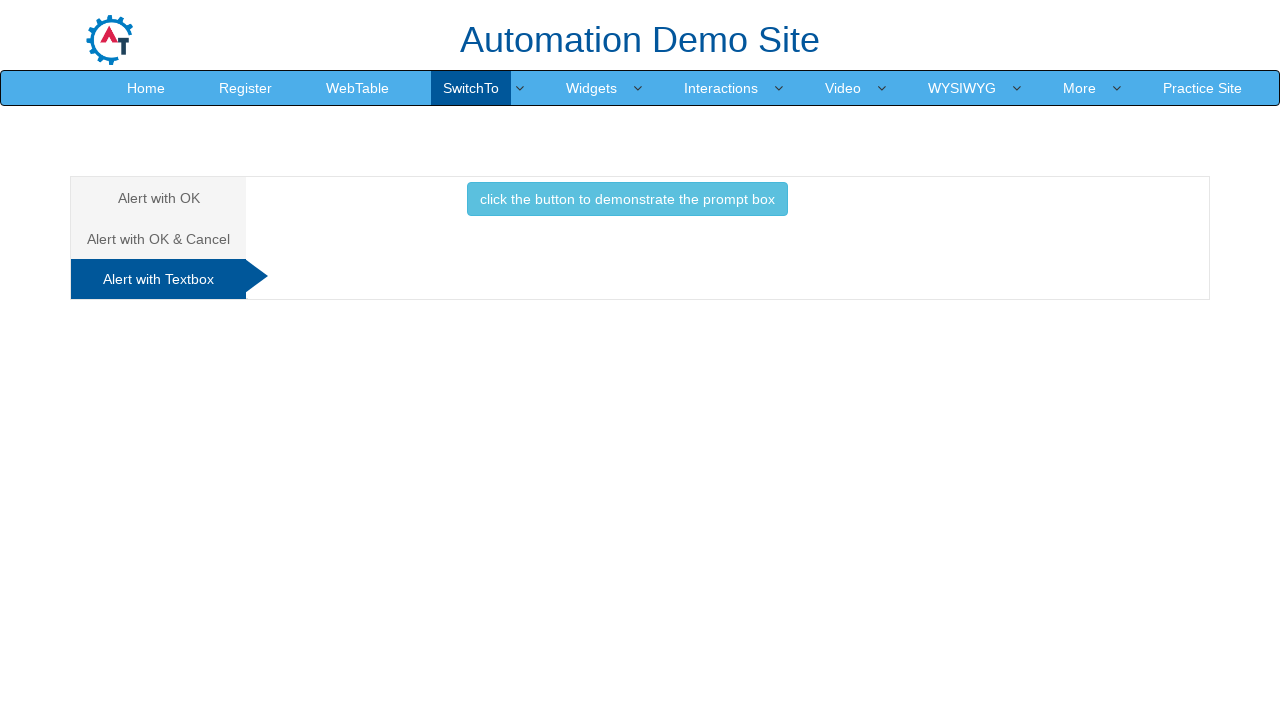

Set up dialog handler to accept prompt with text 'kanisha Devi'
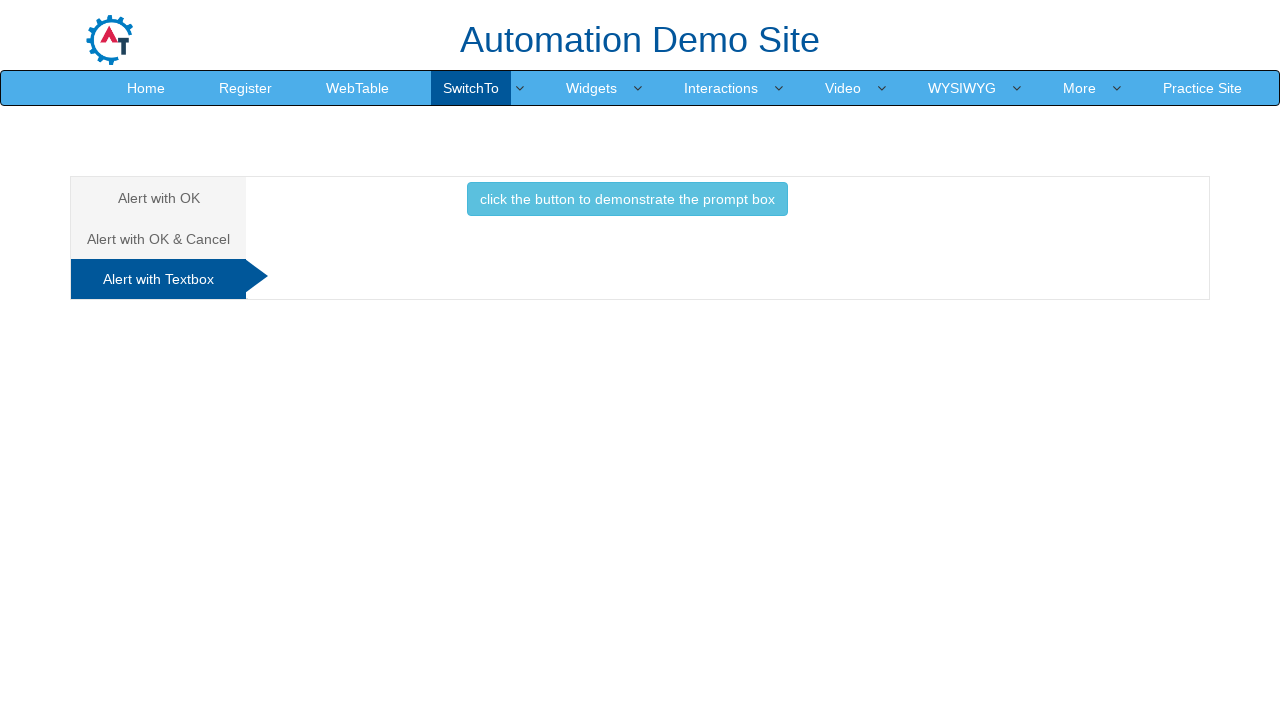

Clicked prompt box button to trigger alert at (627, 199) on xpath=//button[contains(text(),'prompt box')]
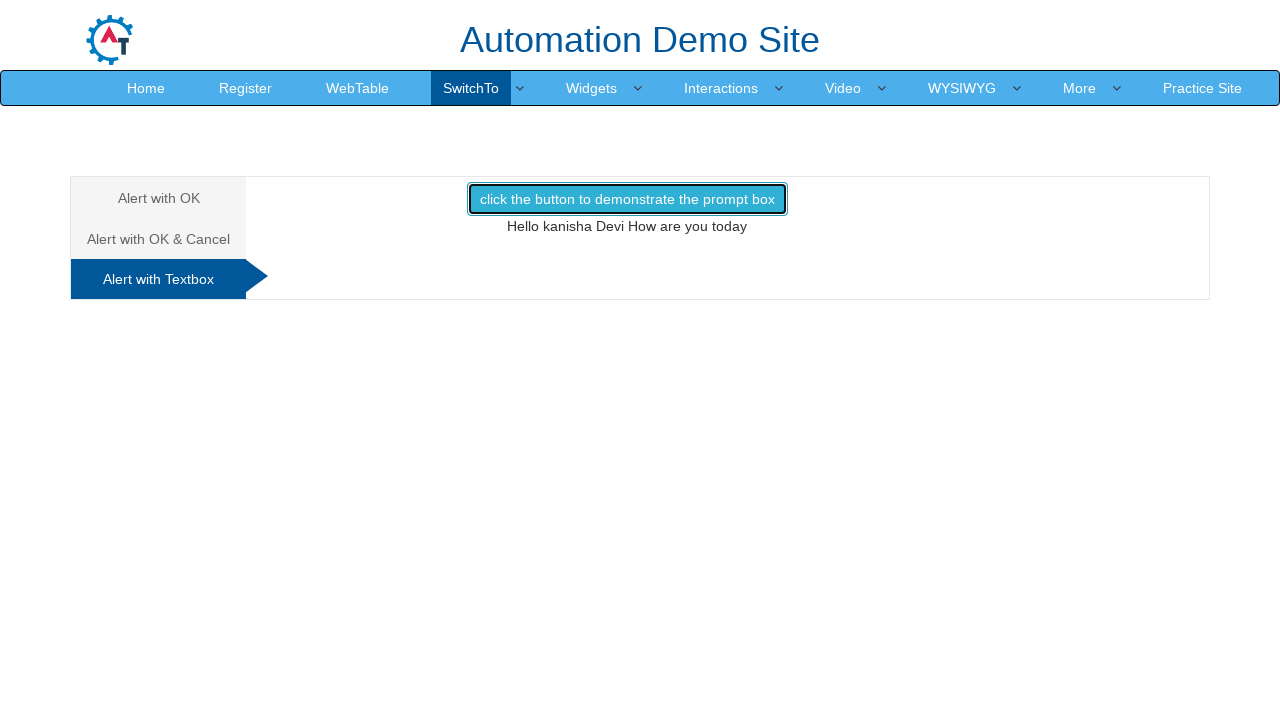

Waited for dialog to be processed
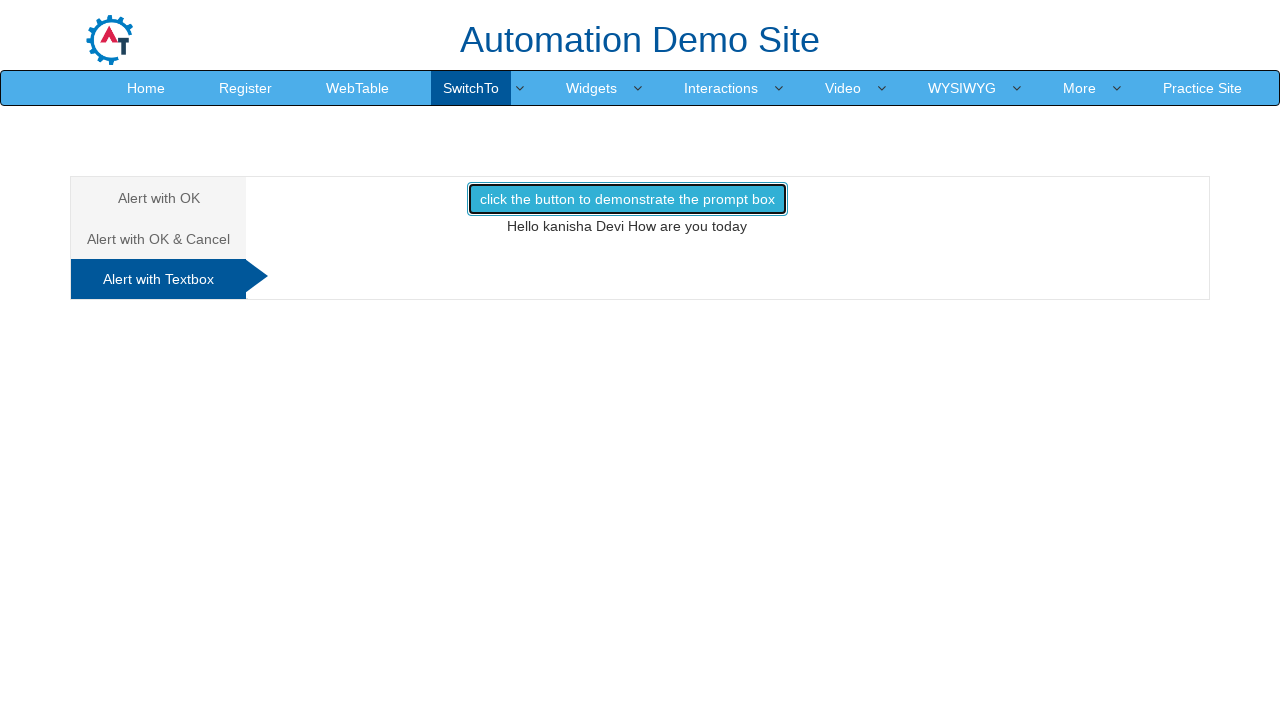

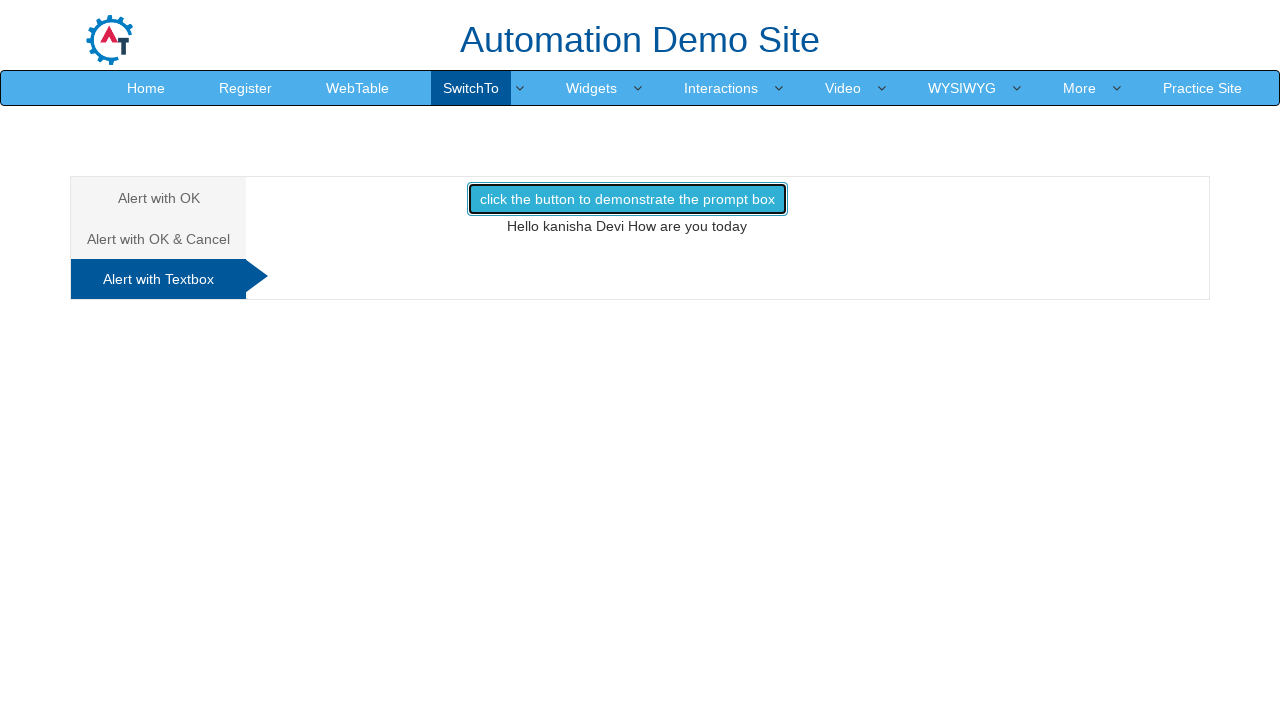